Tests JavaScript prompt alert handling by clicking a button to trigger a prompt dialog, entering text into the prompt, and accepting it.

Starting URL: https://v1.training-support.net/selenium/javascript-alerts

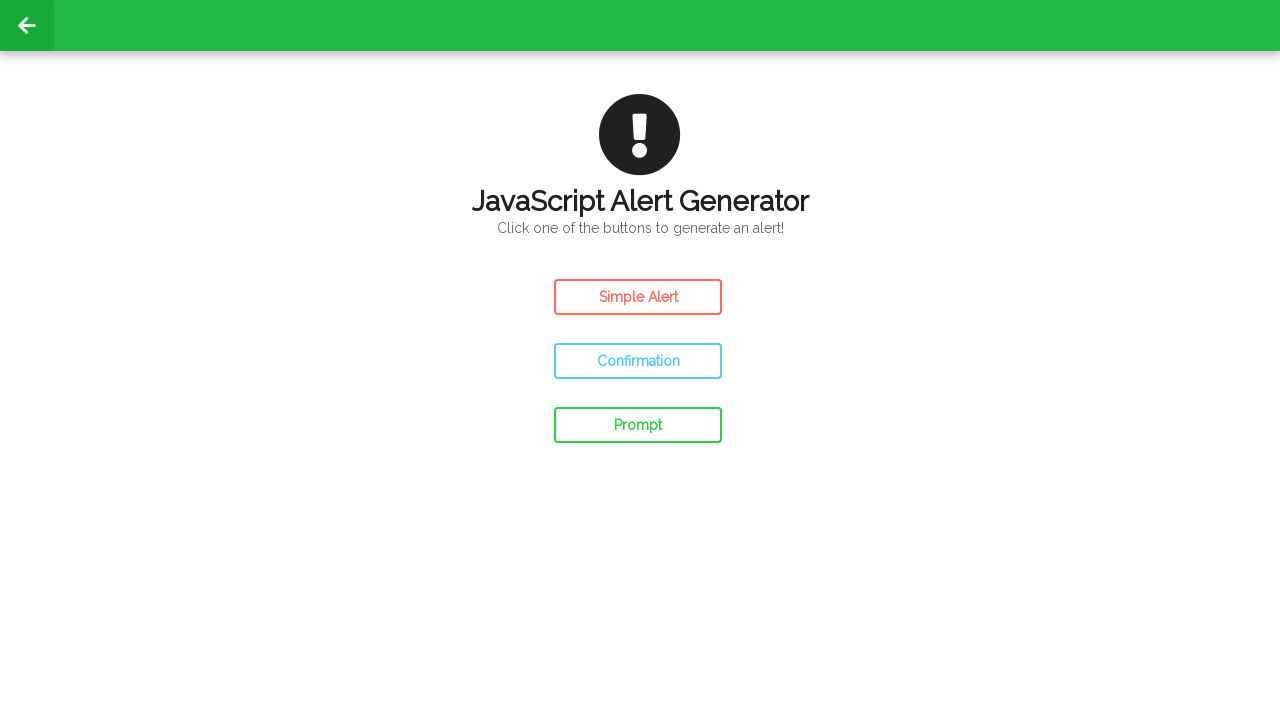

Set up dialog handler to accept prompt with 'Awesome!' text
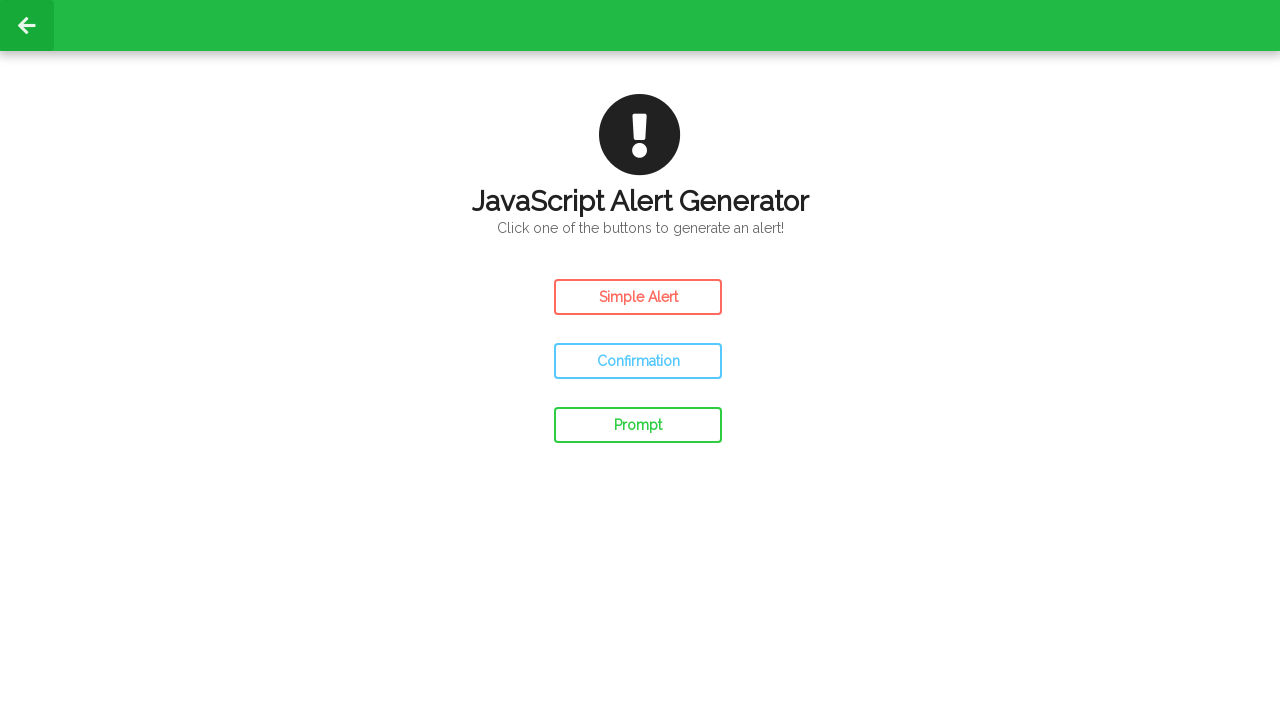

Clicked prompt button to trigger JavaScript prompt dialog at (638, 425) on #prompt
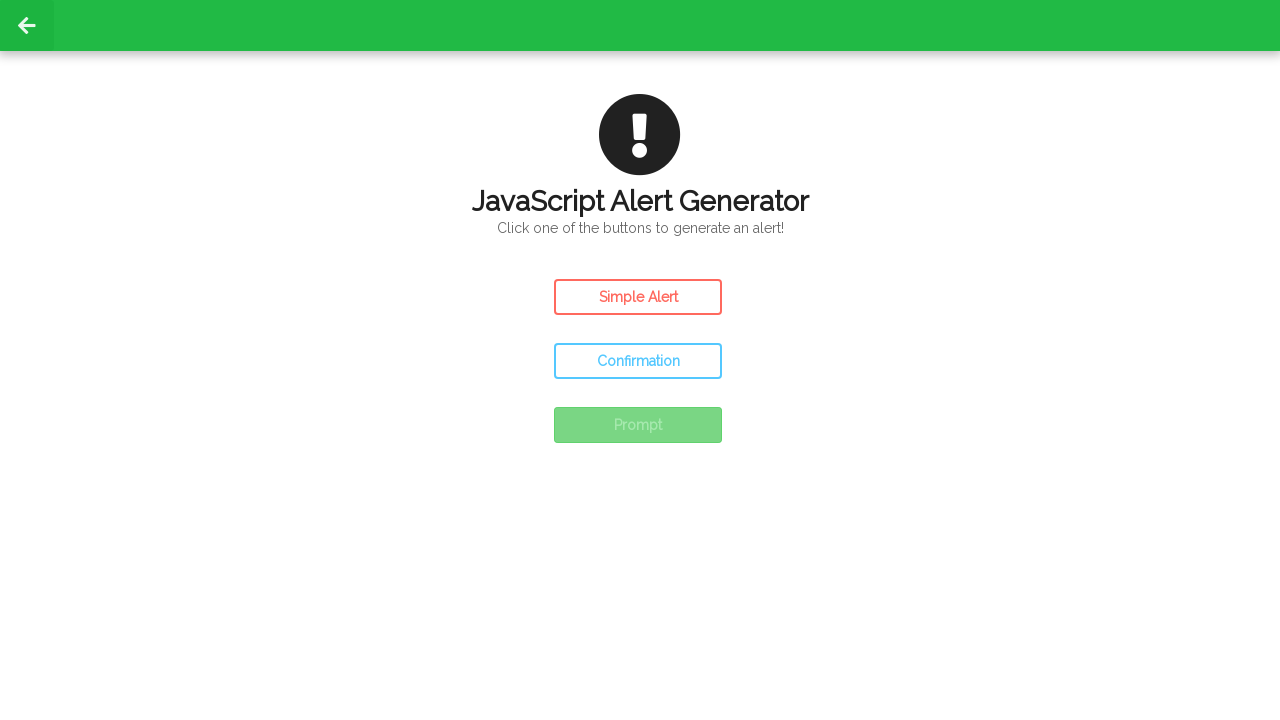

Waited for prompt dialog to be processed
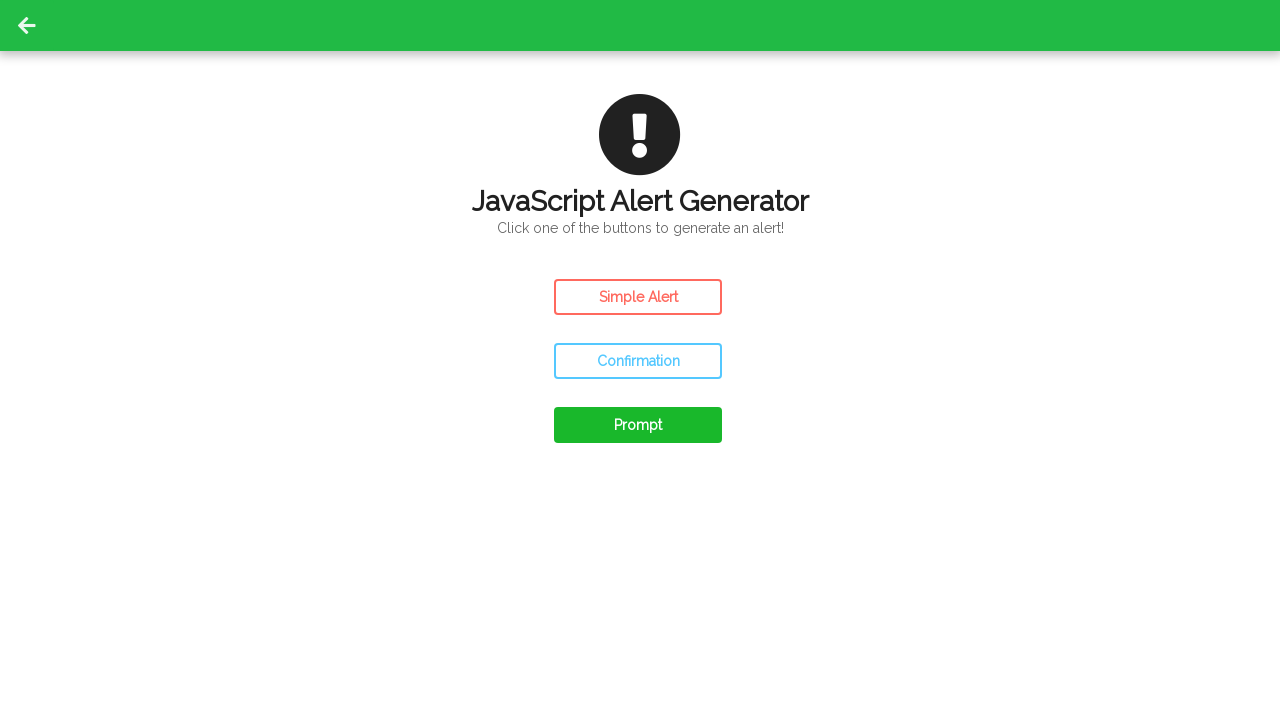

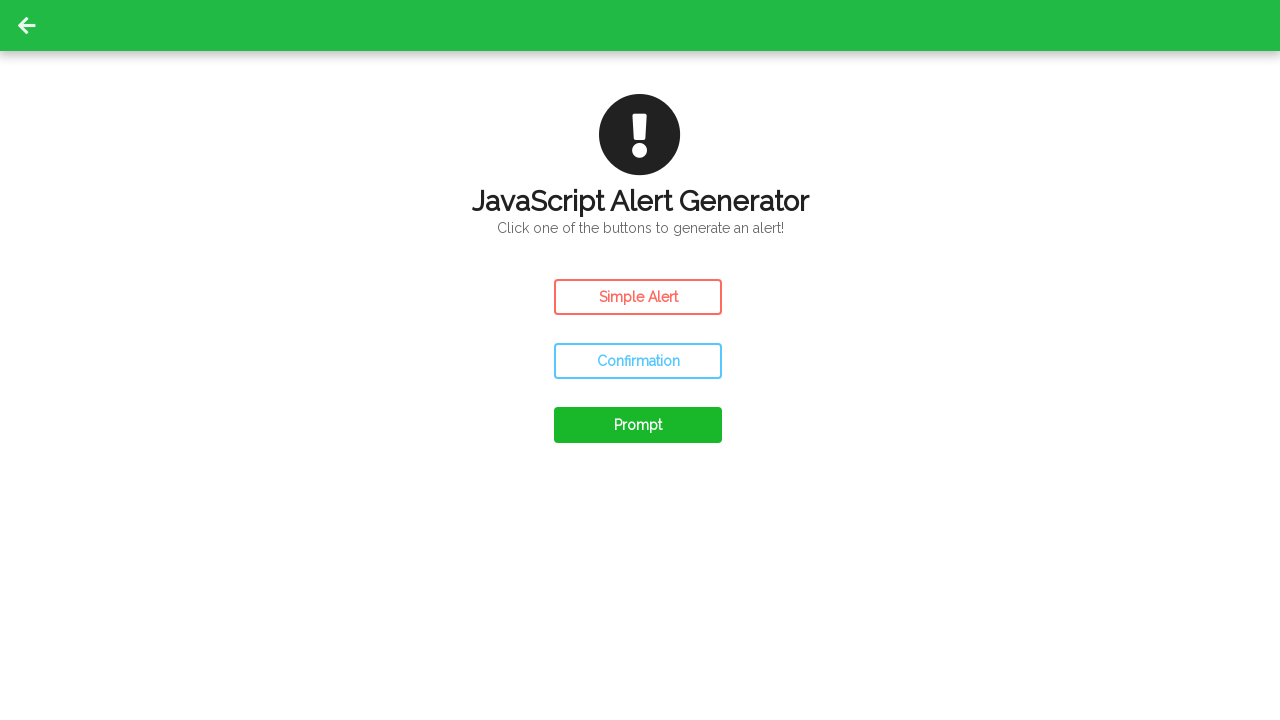